Tests handling of dynamic class attributes by clicking a button with a specific class and accepting the resulting alert dialog, repeated 3 times

Starting URL: http://uitestingplayground.com/classattr

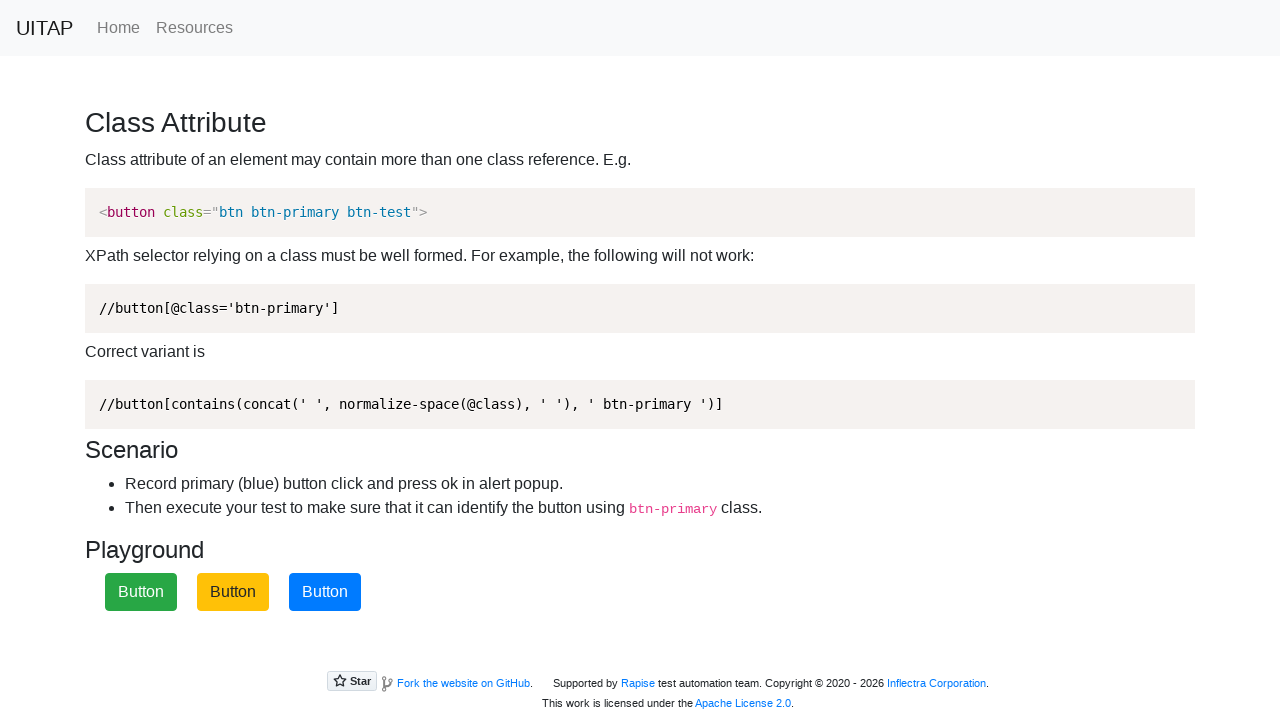

Clicked button with dynamic btn-primary class (iteration 1) at (325, 592) on xpath=//button[contains(concat(' ', normalize-space(@class), ' '), ' btn-primary
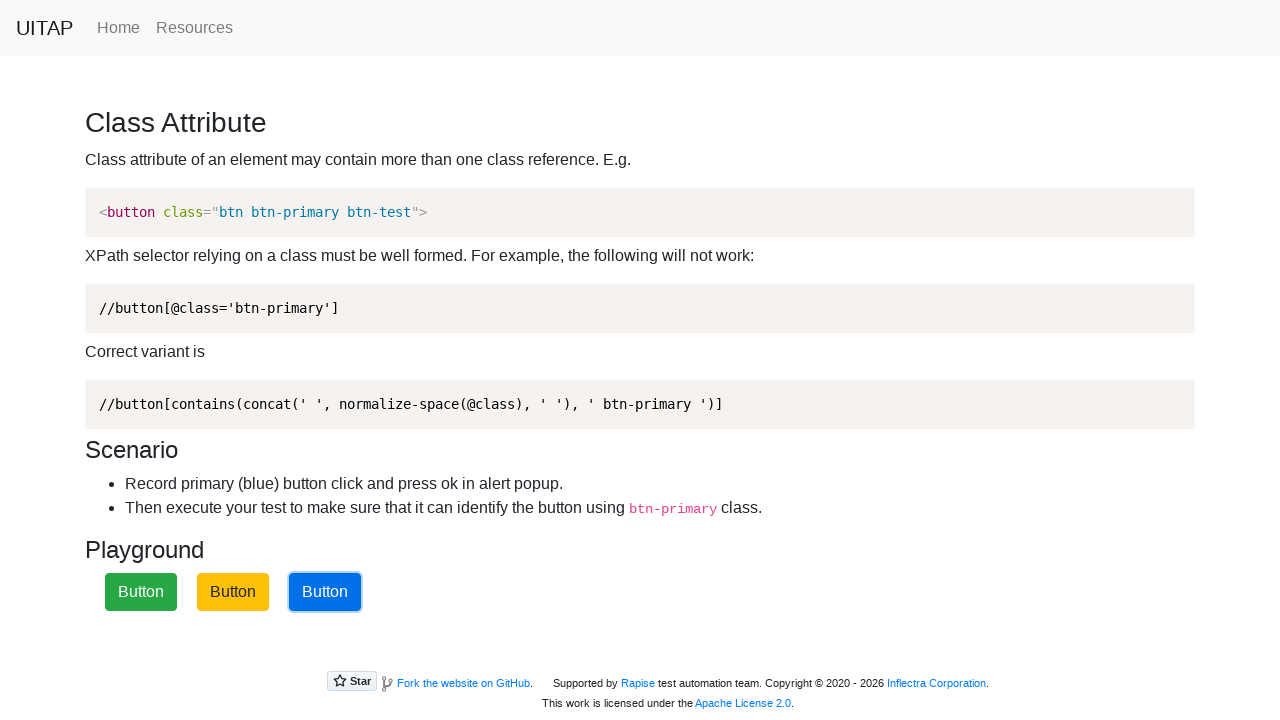

Alert dialog handler registered and accepted (iteration 1)
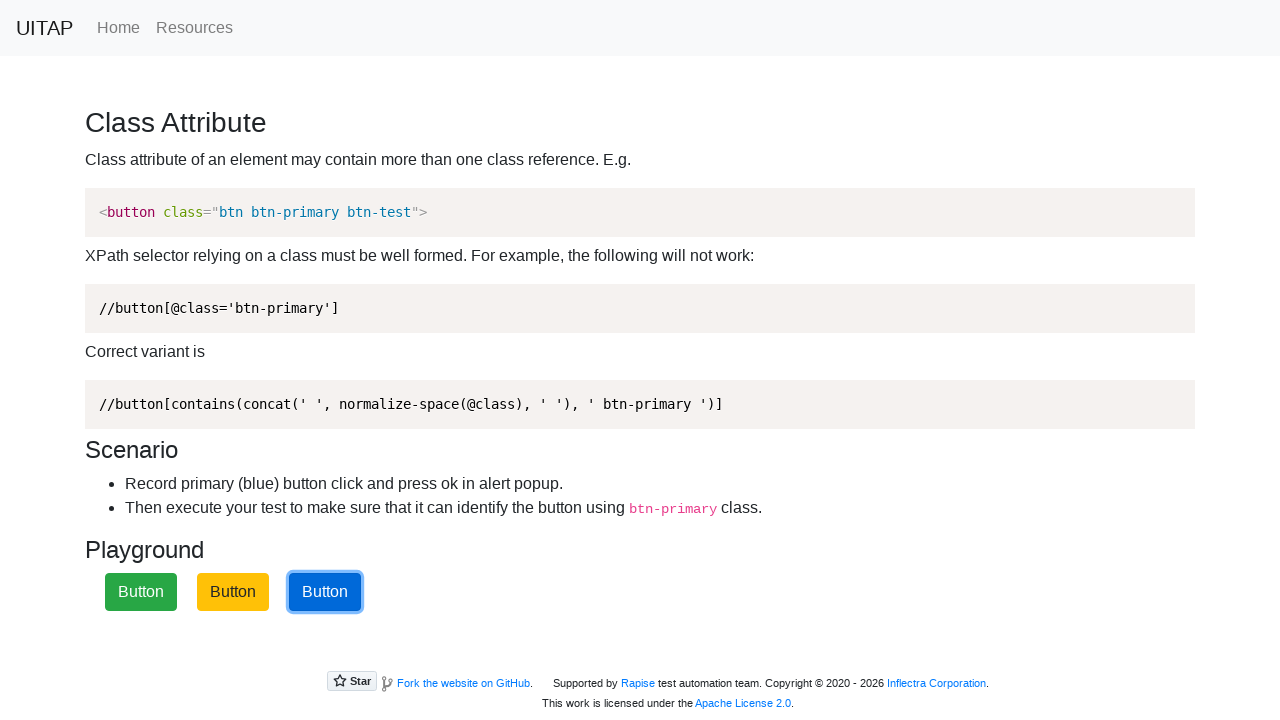

Navigated to classattr test page (iteration 2)
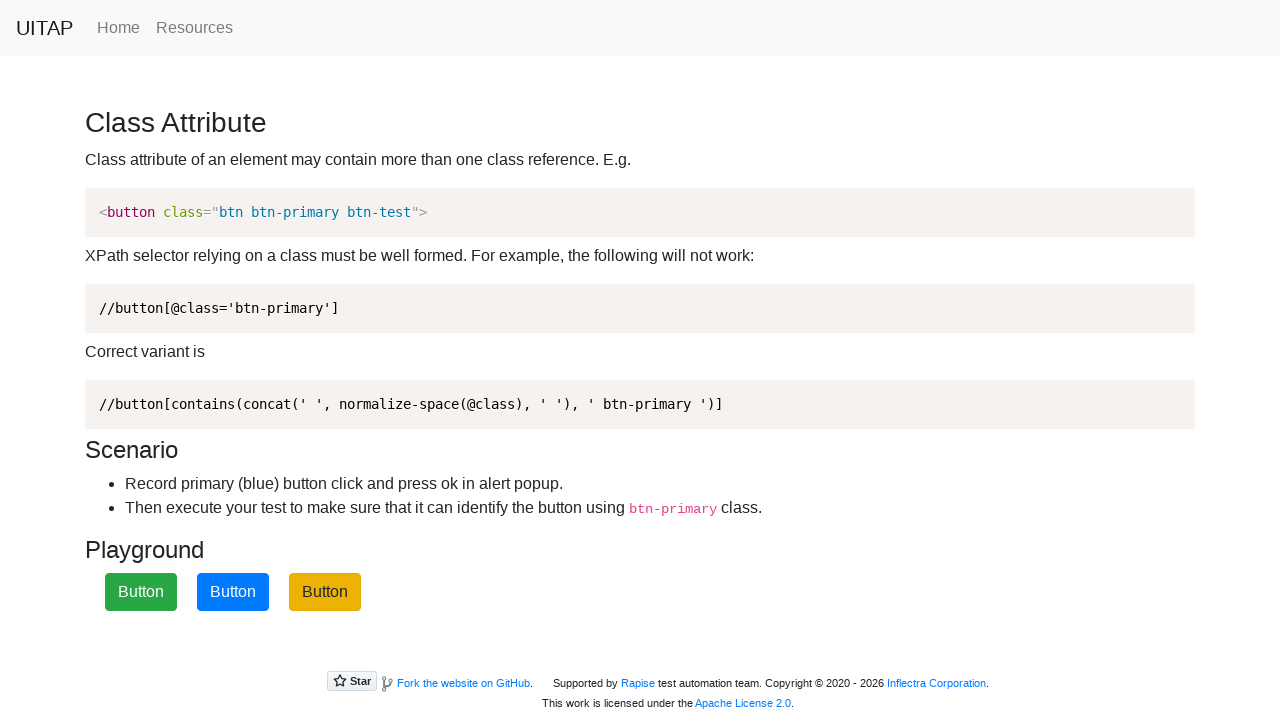

Clicked button with dynamic btn-primary class (iteration 2) at (233, 592) on xpath=//button[contains(concat(' ', normalize-space(@class), ' '), ' btn-primary
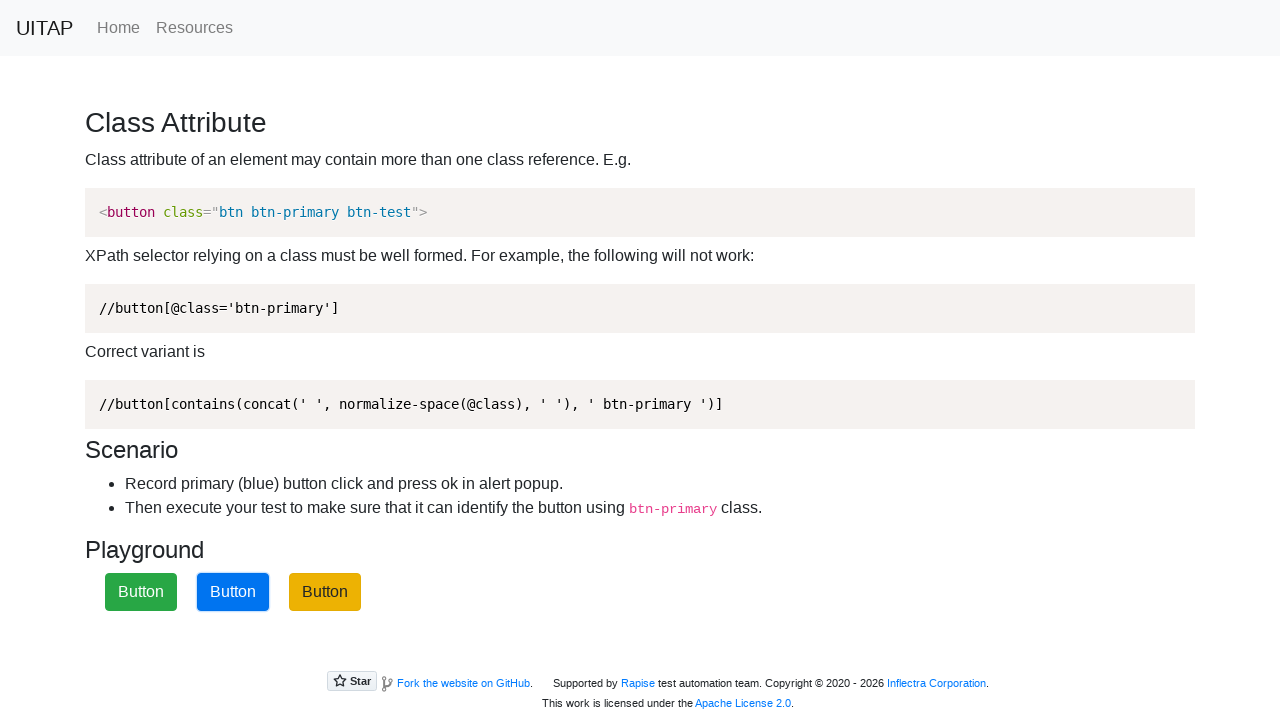

Alert dialog handler registered and accepted (iteration 2)
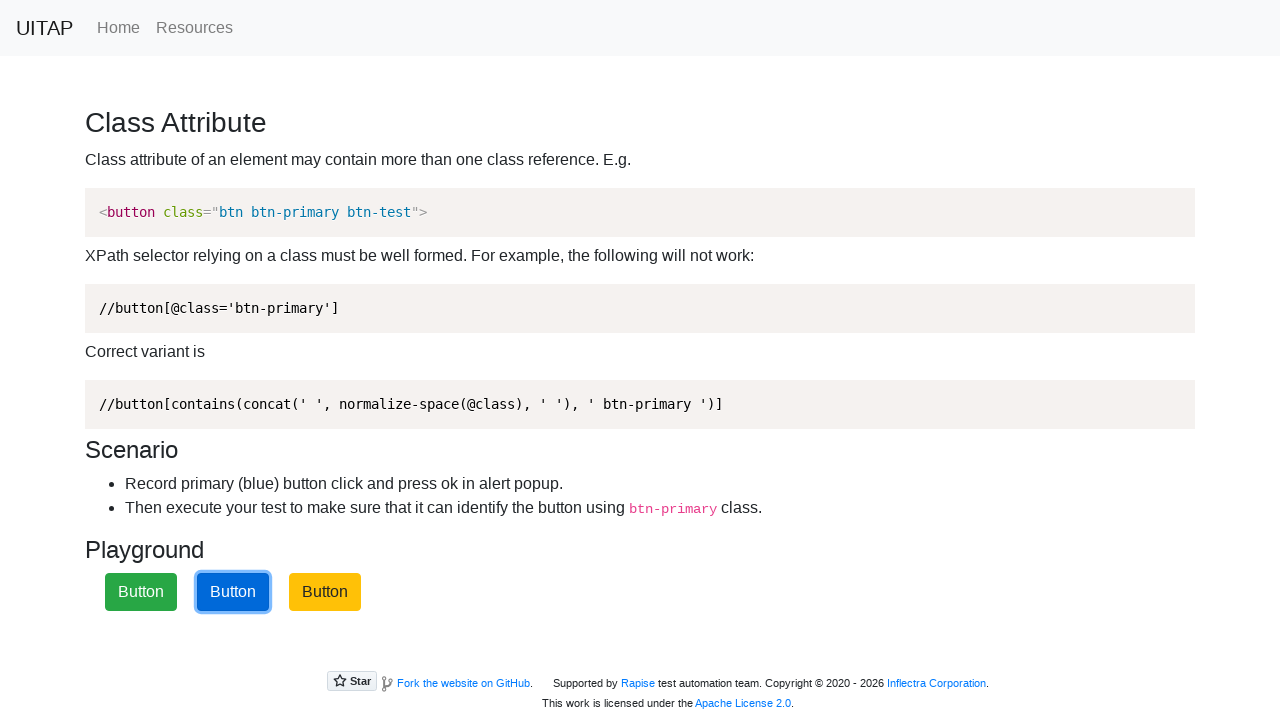

Navigated to classattr test page (iteration 3)
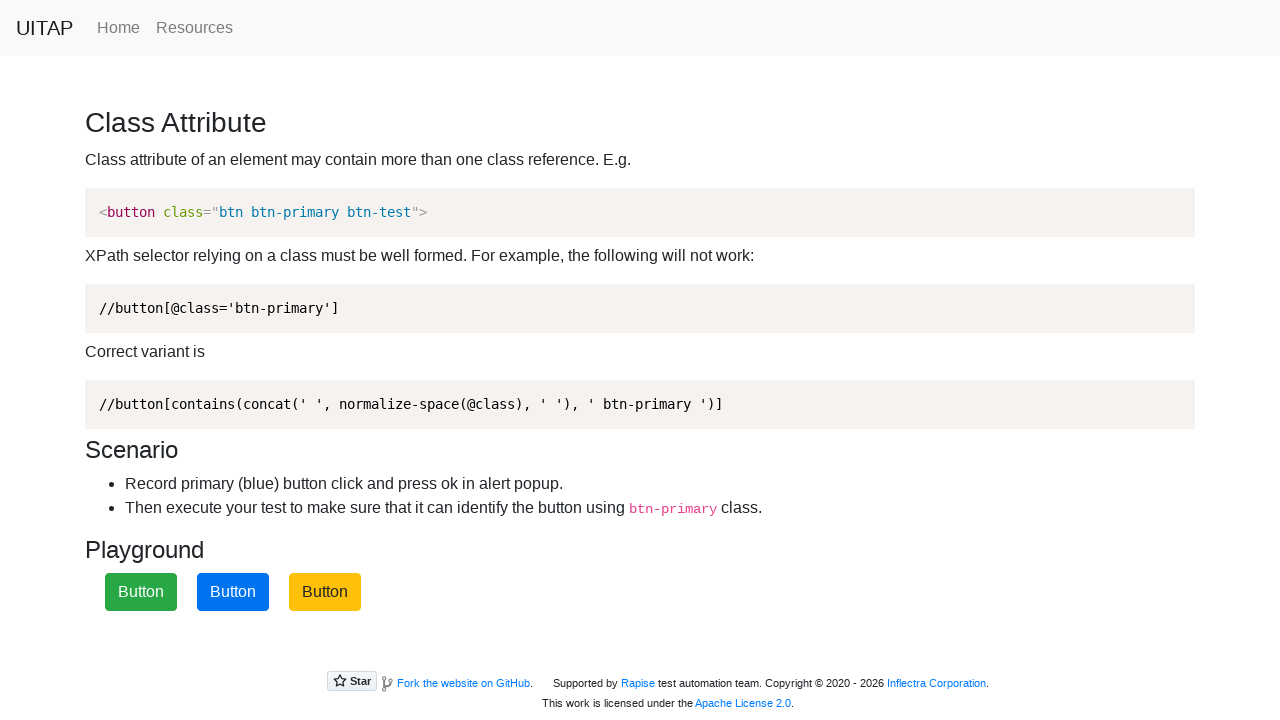

Clicked button with dynamic btn-primary class (iteration 3) at (233, 592) on xpath=//button[contains(concat(' ', normalize-space(@class), ' '), ' btn-primary
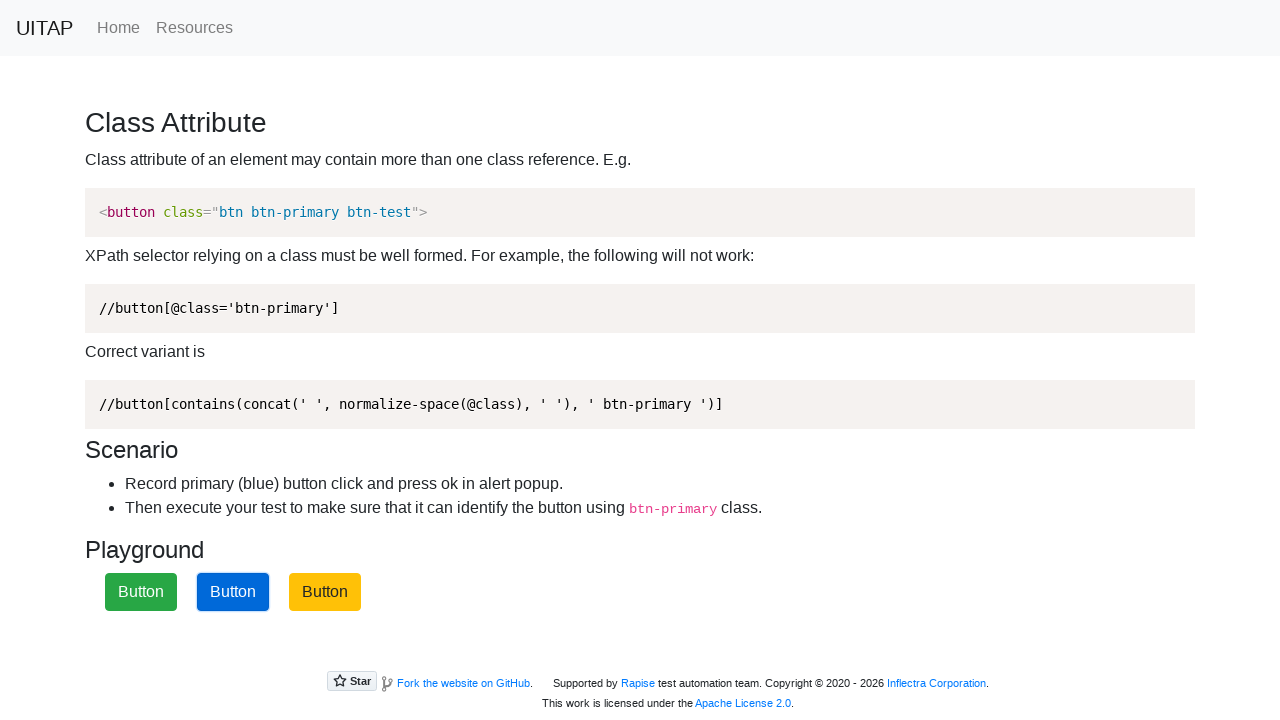

Alert dialog handler registered and accepted (iteration 3)
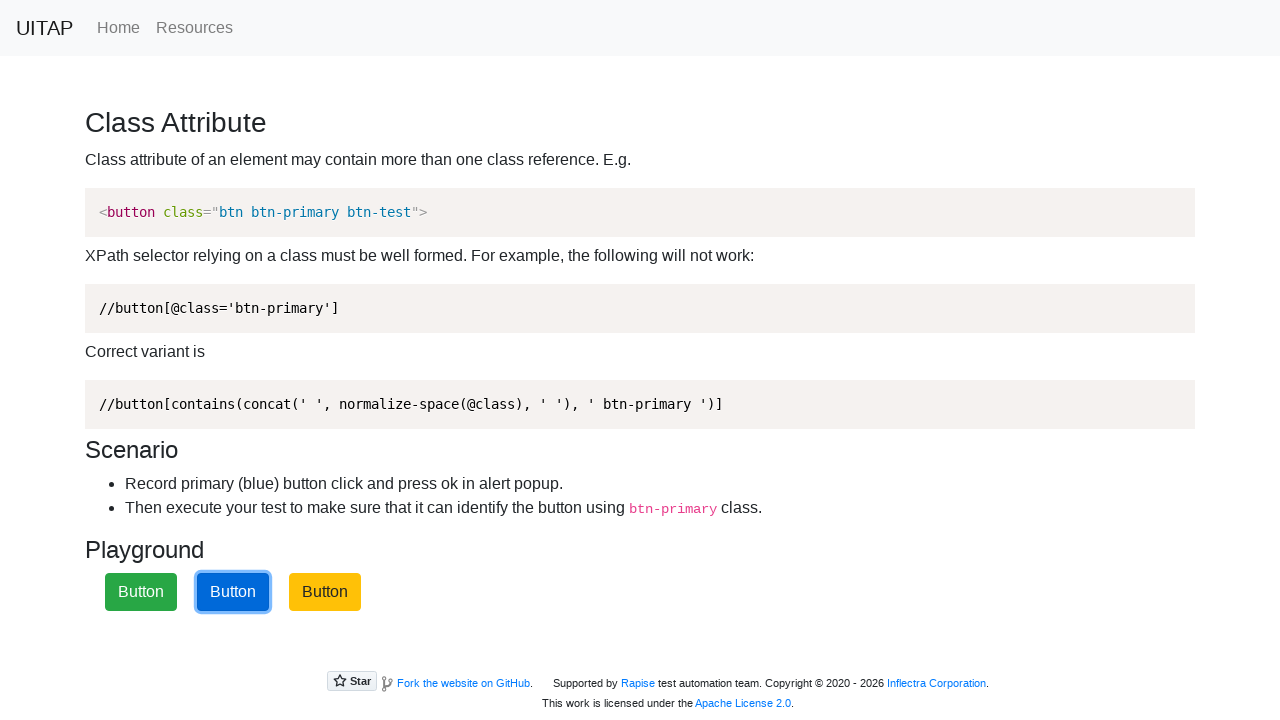

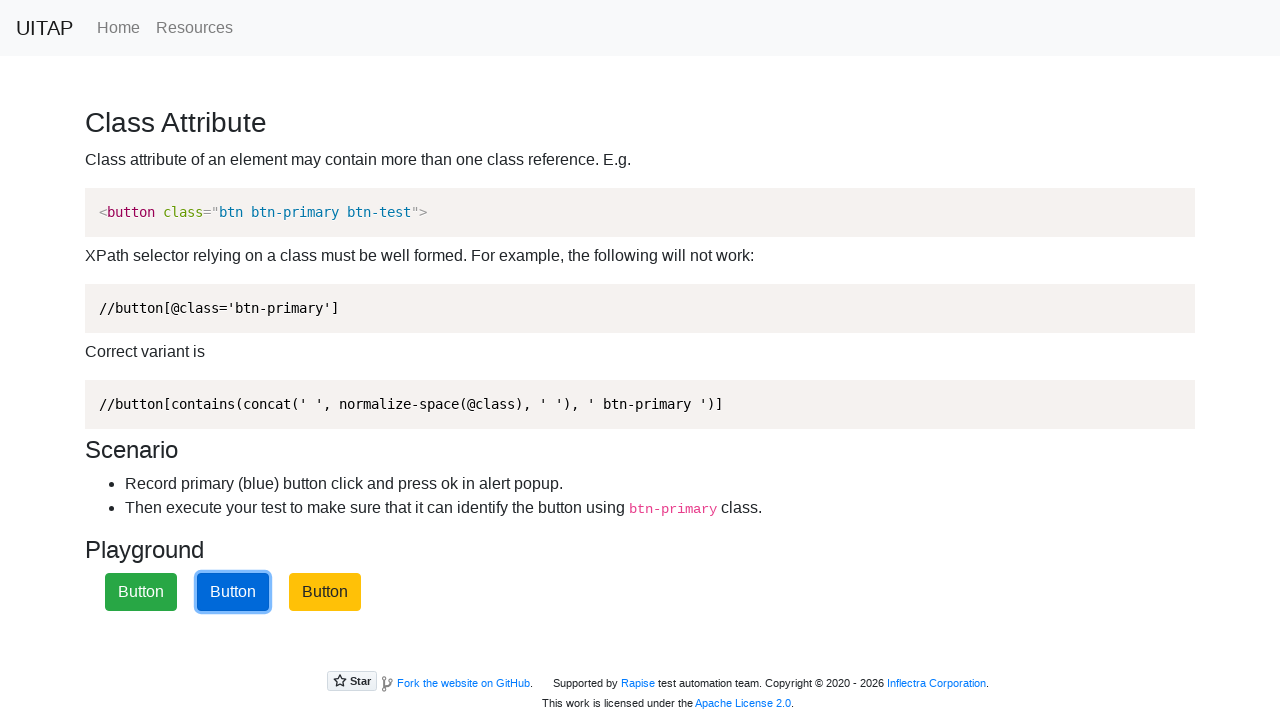